Tests that a canceled change to an employee's name doesn't persist

Starting URL: https://devmountain-qa.github.io/employee-manager/1.2_Version/index.html

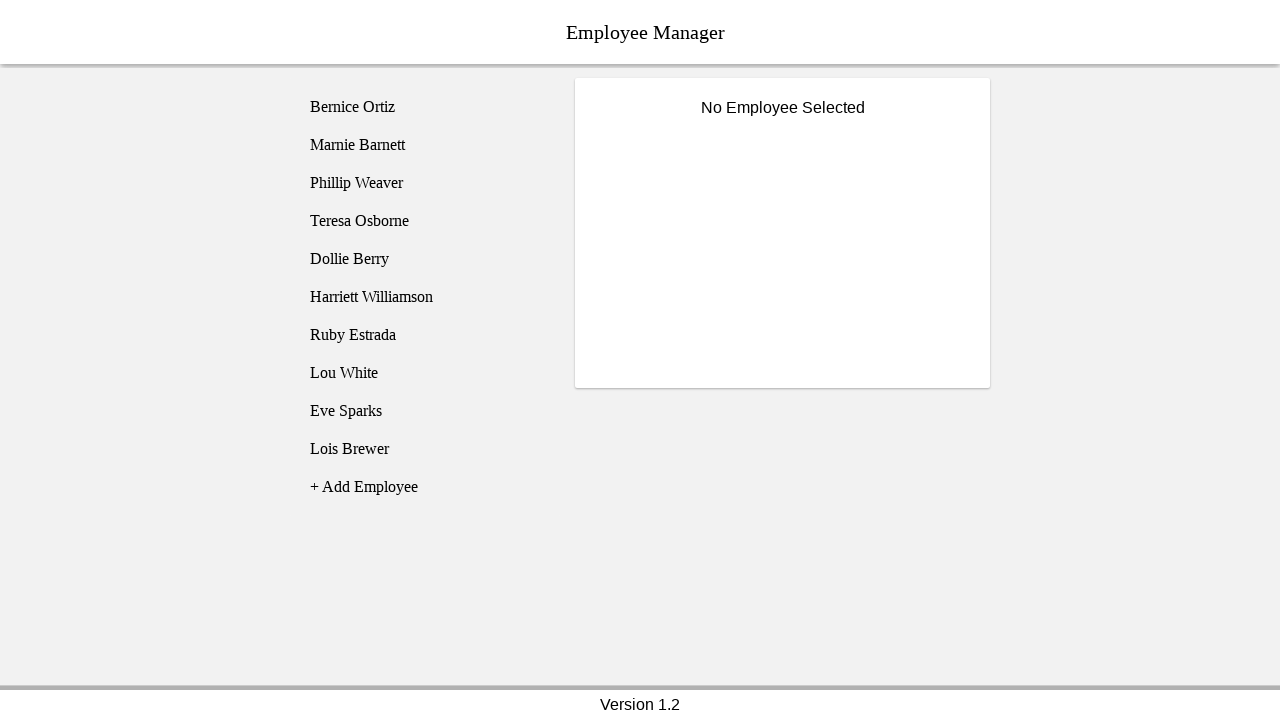

Clicked on Phillip Weaver employee at (425, 183) on [name='employee3']
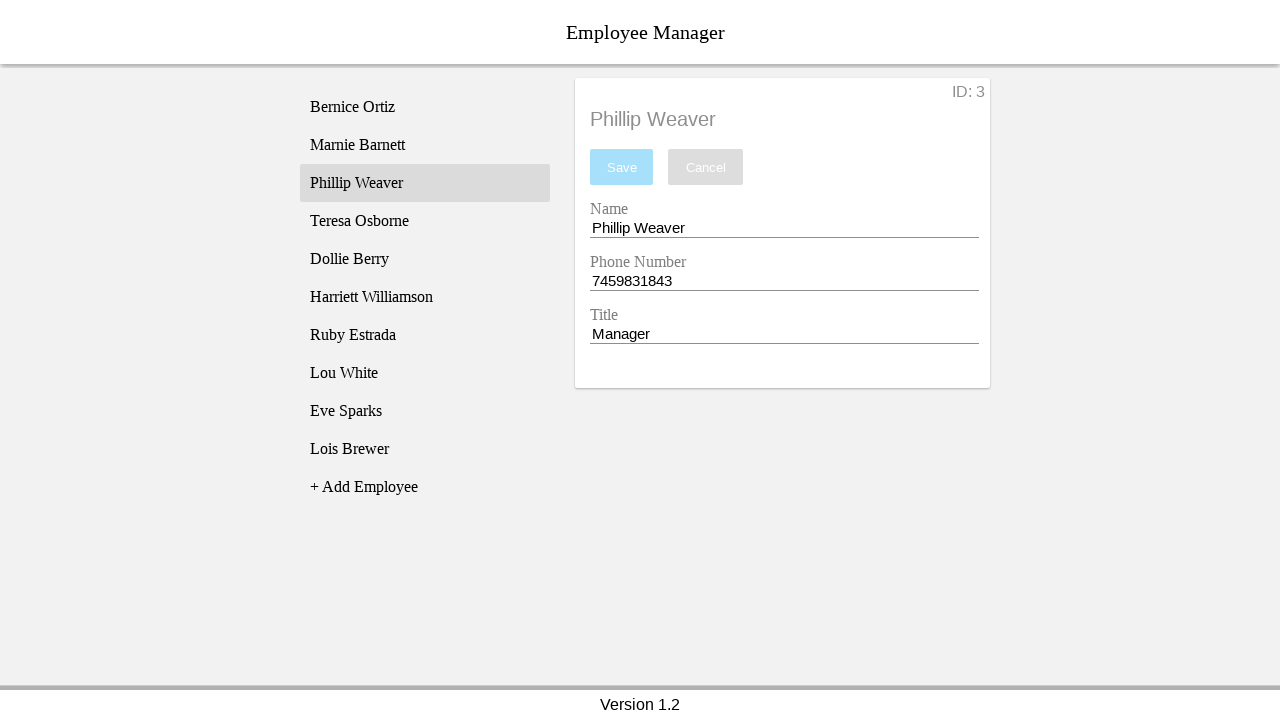

Name input field became visible
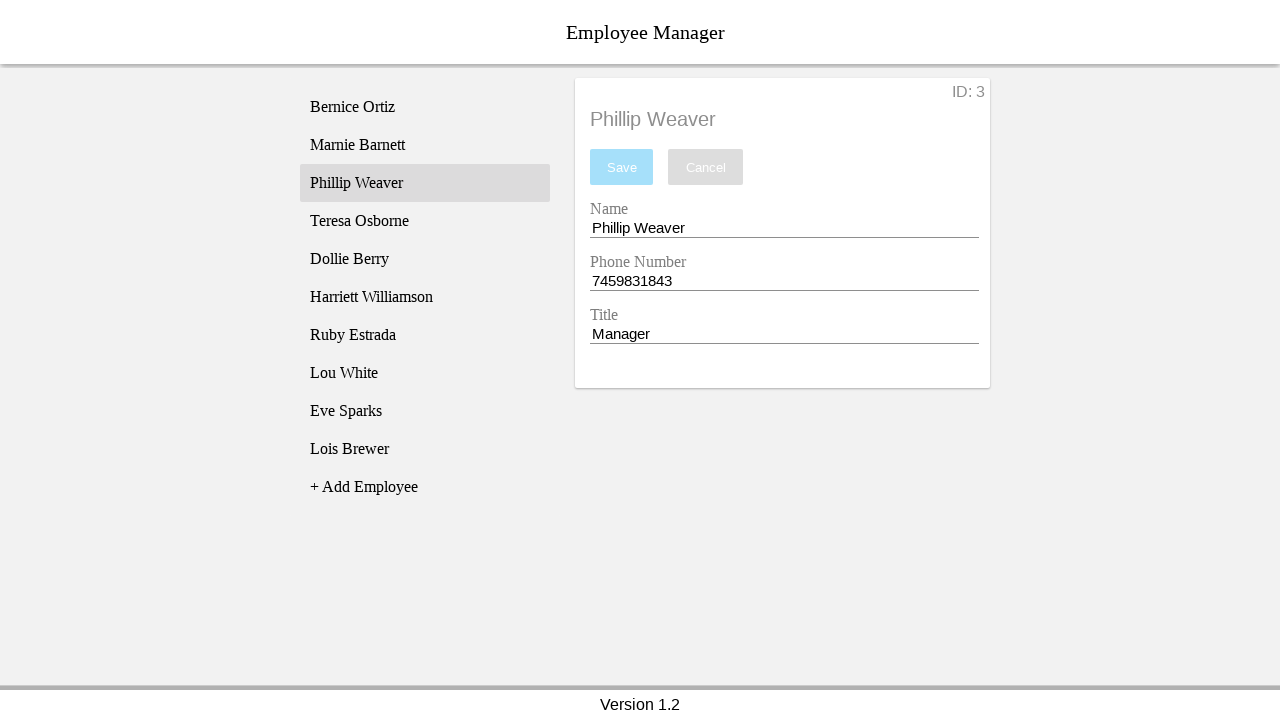

Entered 'Test Name' in the name field on [name='nameEntry']
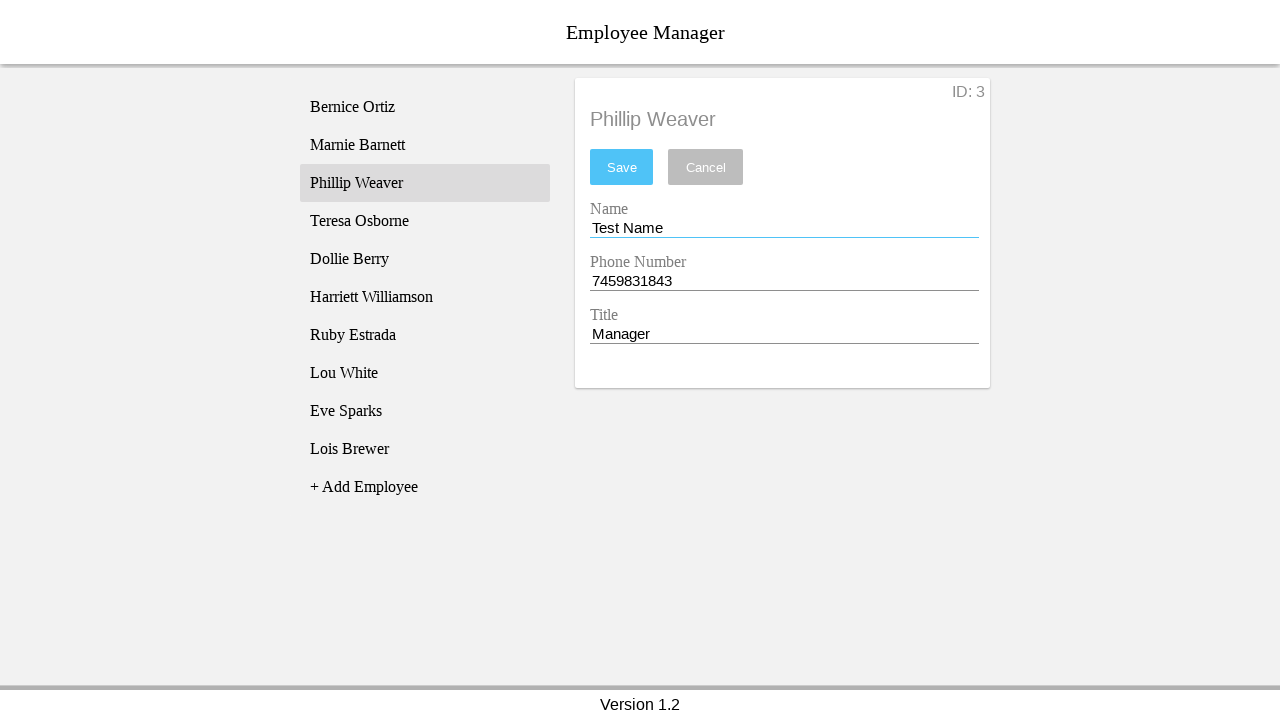

Clicked cancel button to discard changes at (706, 167) on [name='cancel']
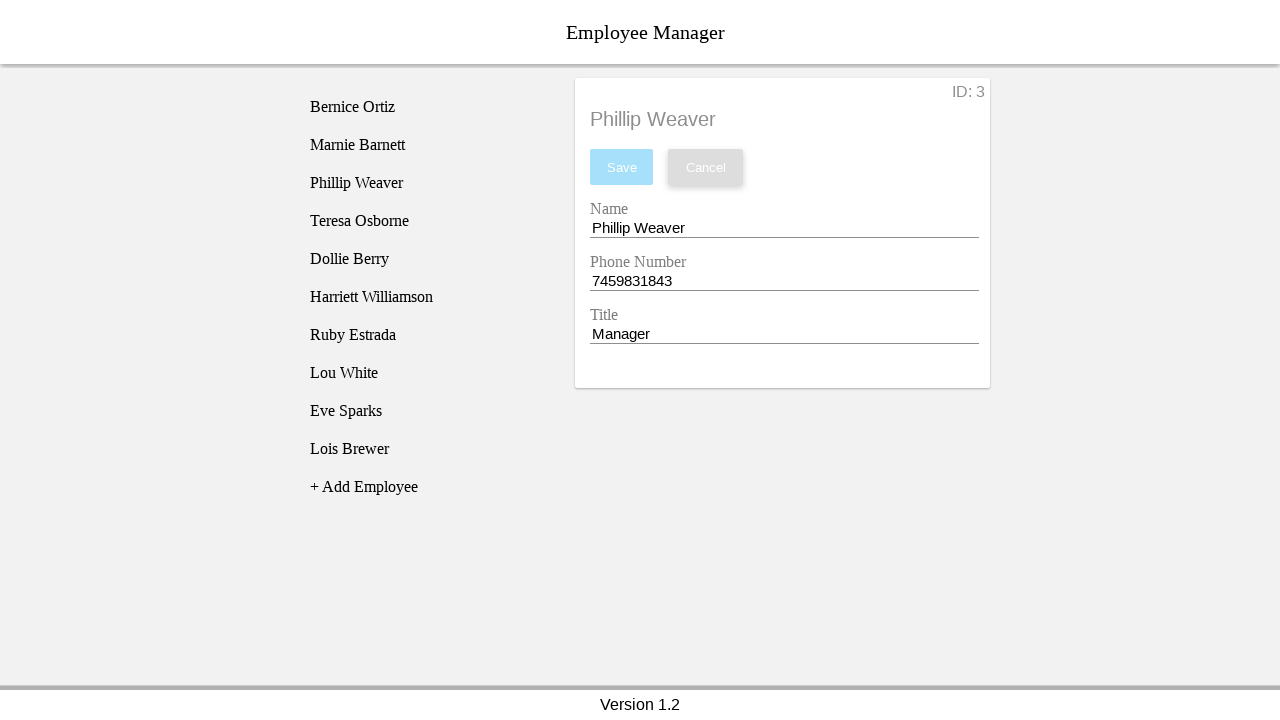

Verified that the name field reverted to original value 'Phillip Weaver'
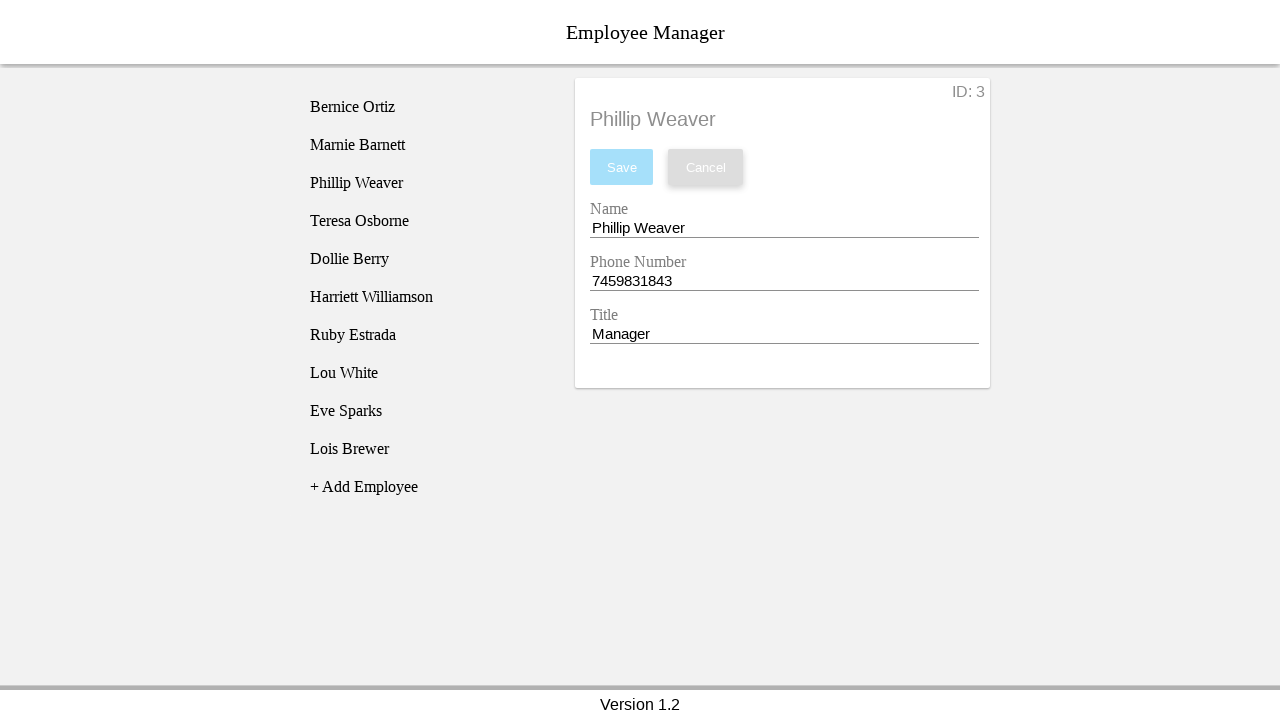

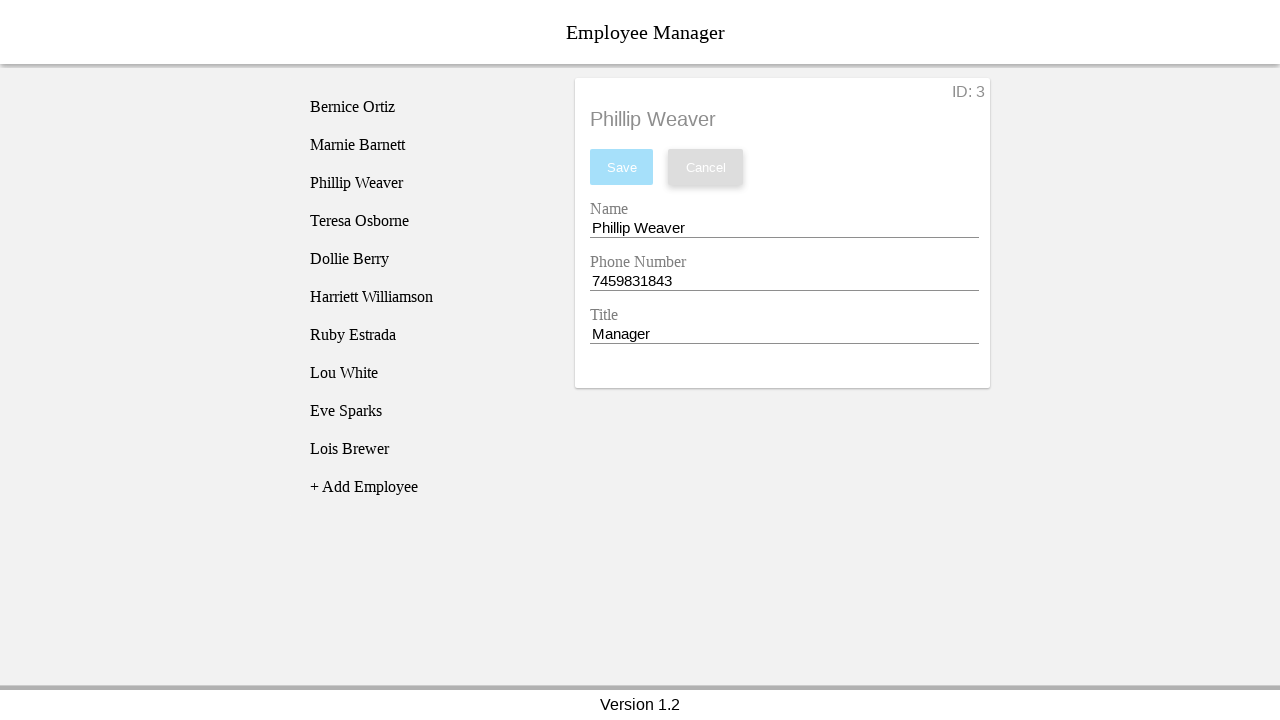